Navigates to EaseMyTrip website and handles browser notification popup by using keyboard interactions to dismiss it

Starting URL: https://www.easemytrip.com/

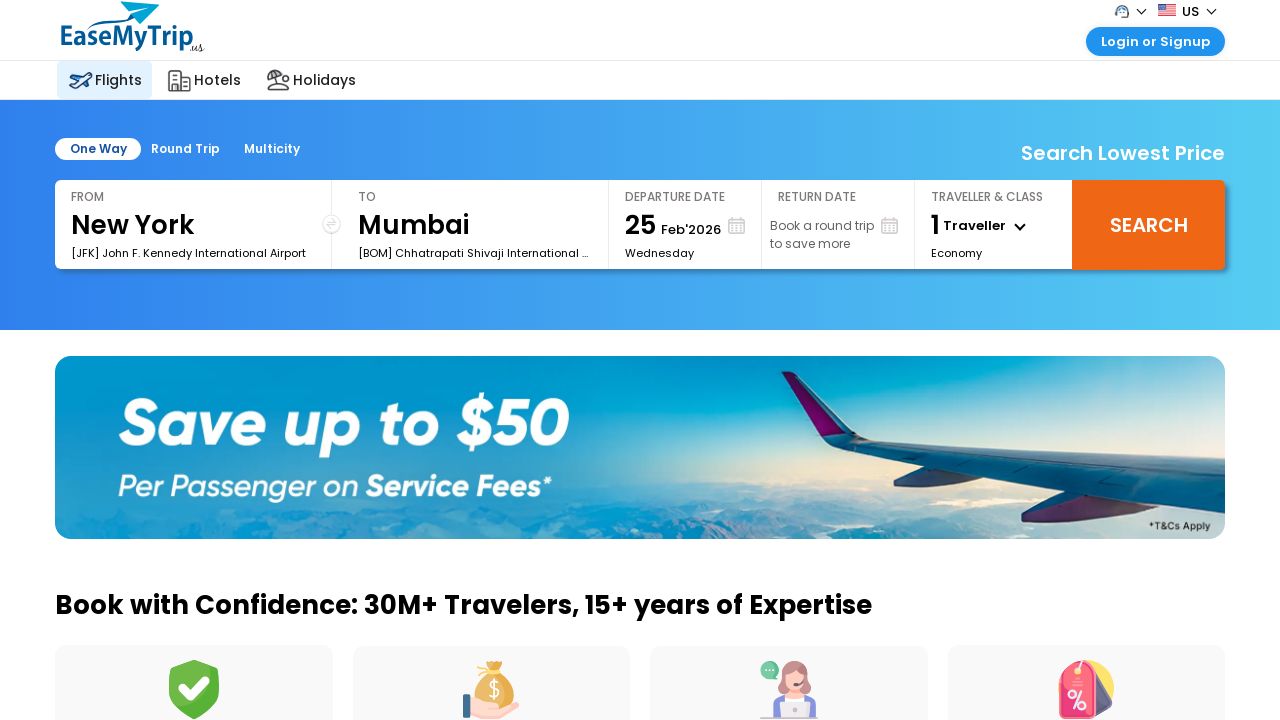

Waited 5 seconds for EaseMyTrip page to fully load
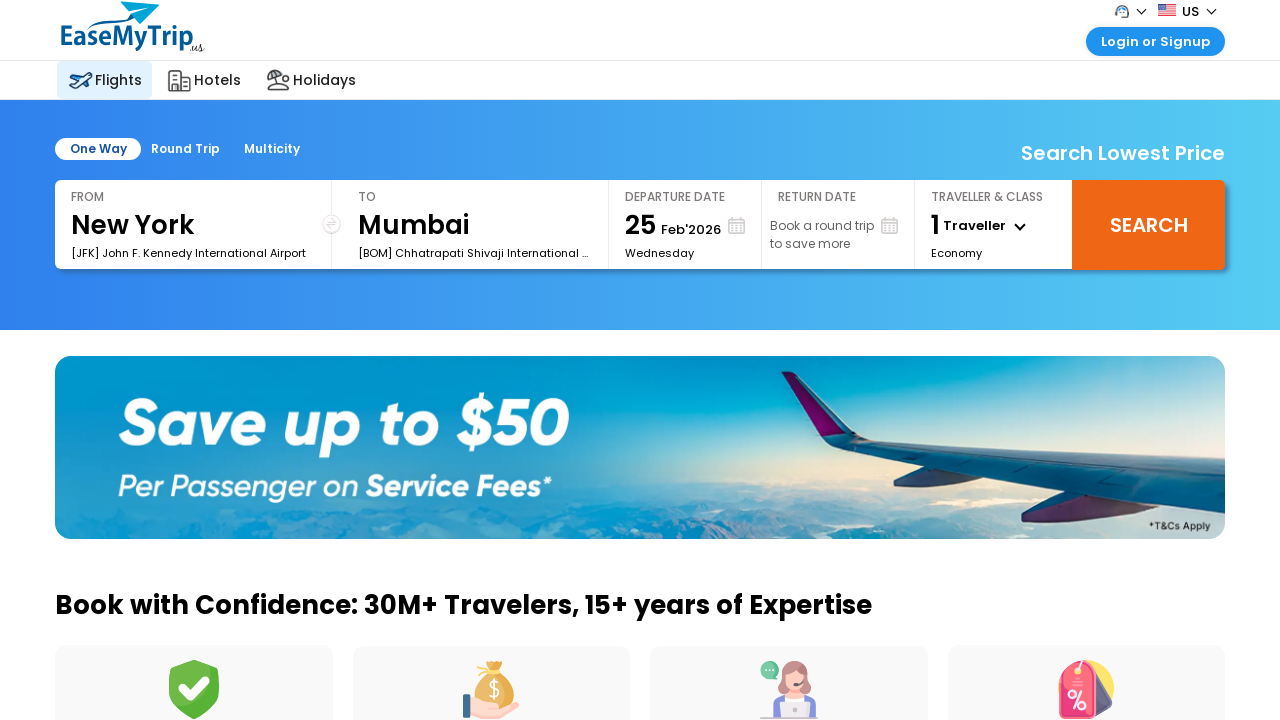

Pressed Tab key to focus on notification popup button
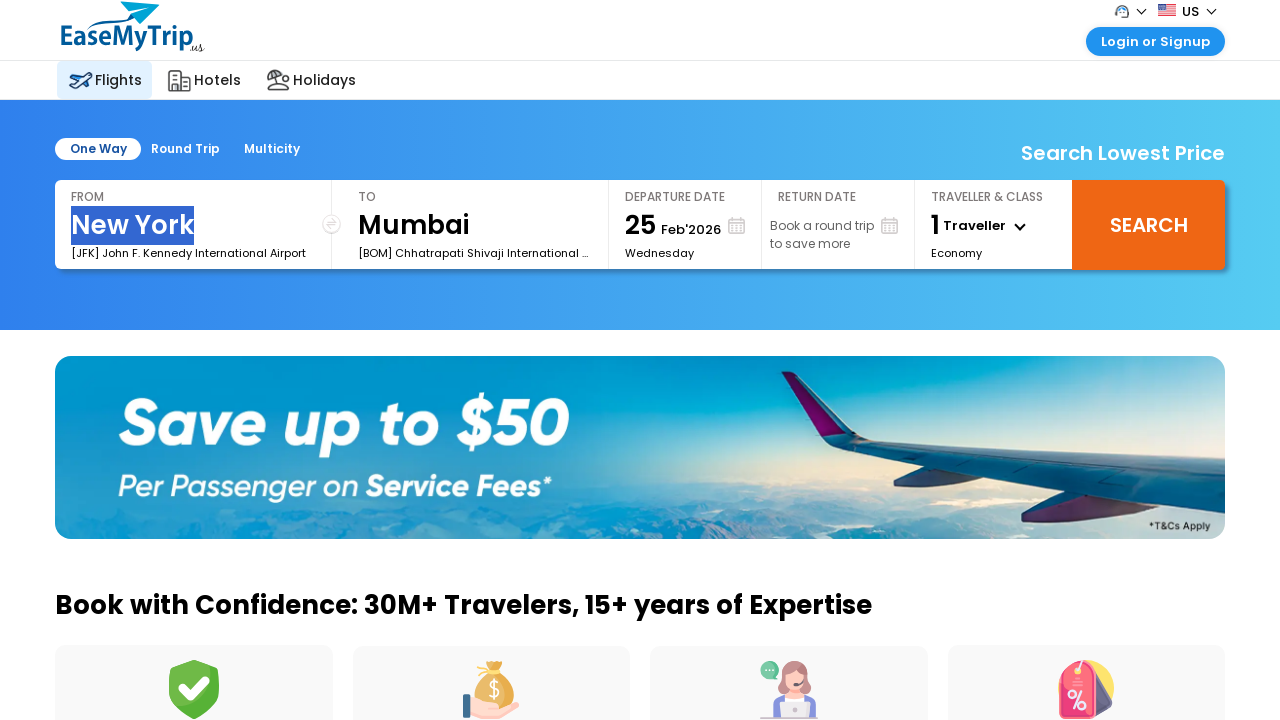

Waited 500ms for focus to settle on popup button
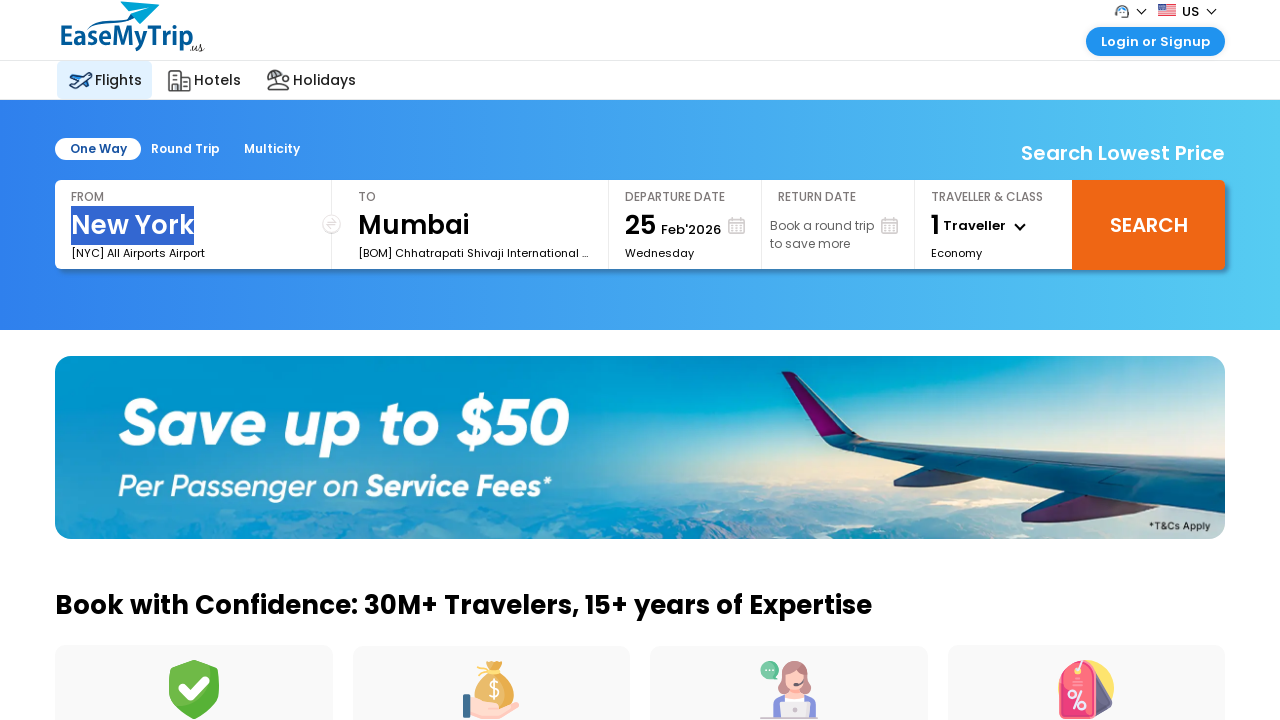

Pressed Enter key to dismiss notification popup
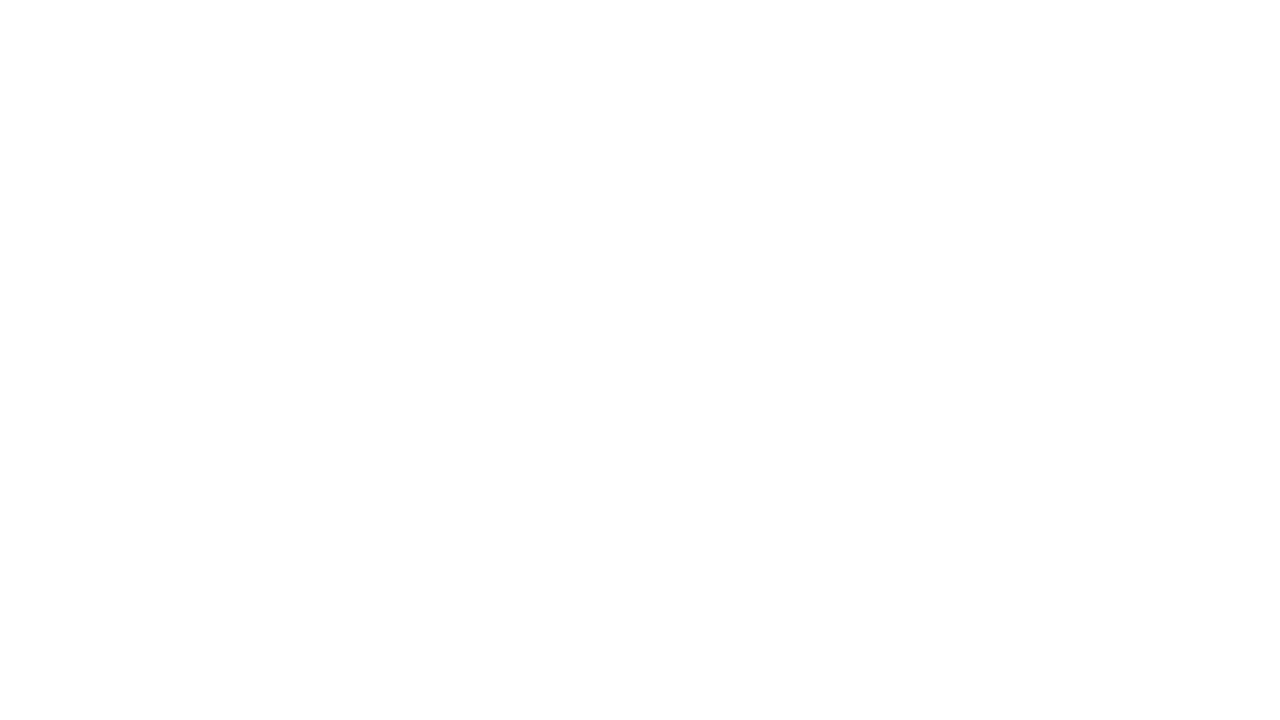

Waited 500ms after dismissing notification popup
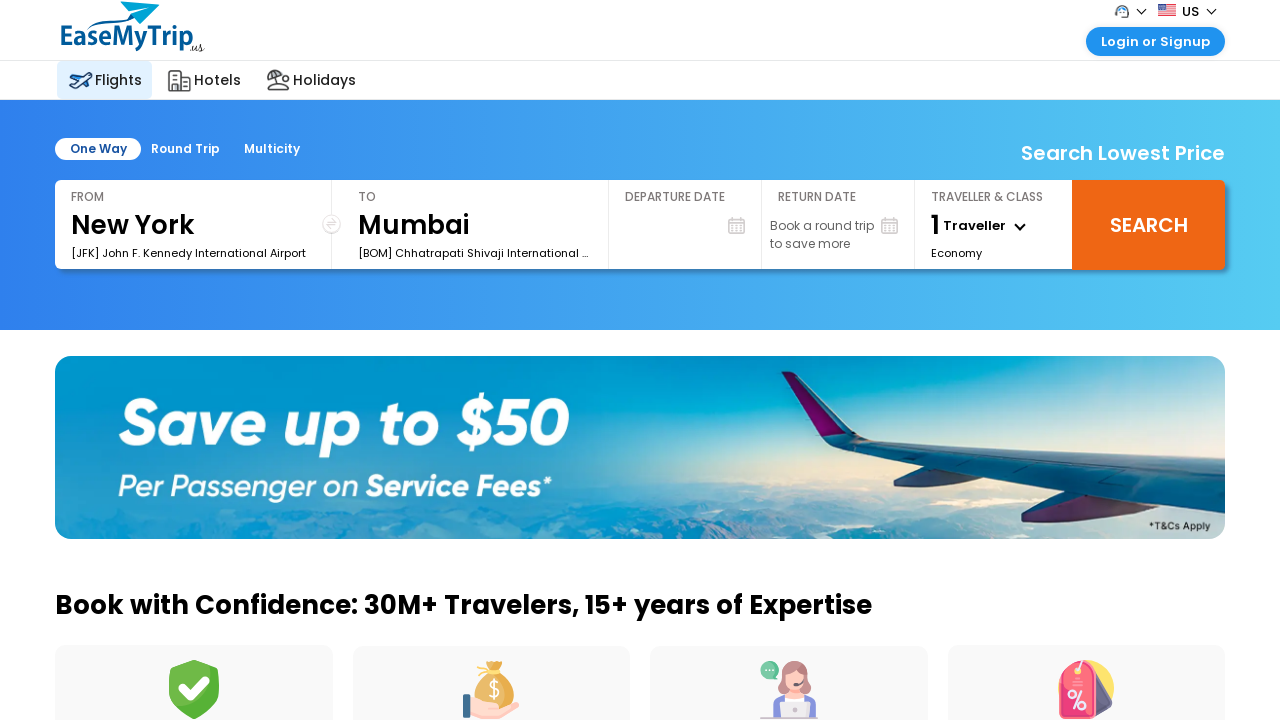

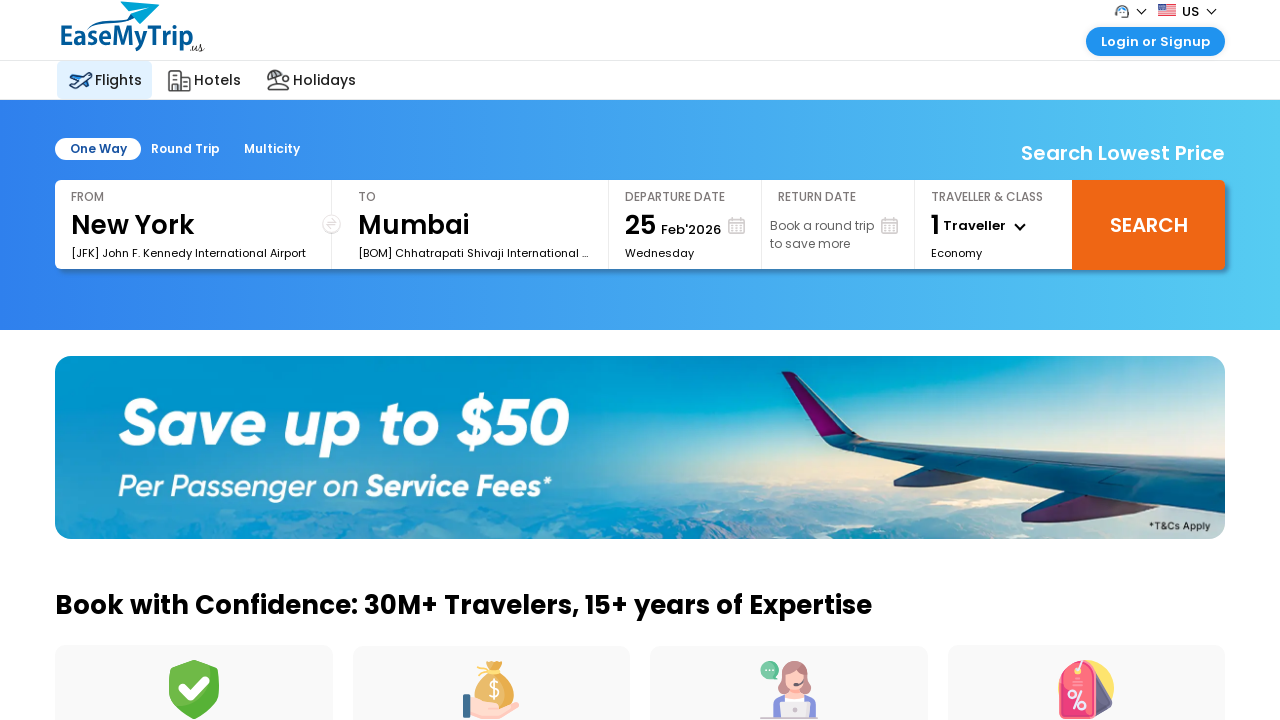